Tests interaction with a dynamically appearing button that becomes clickable after a delay on the page

Starting URL: https://demoqa.com/dynamic-properties

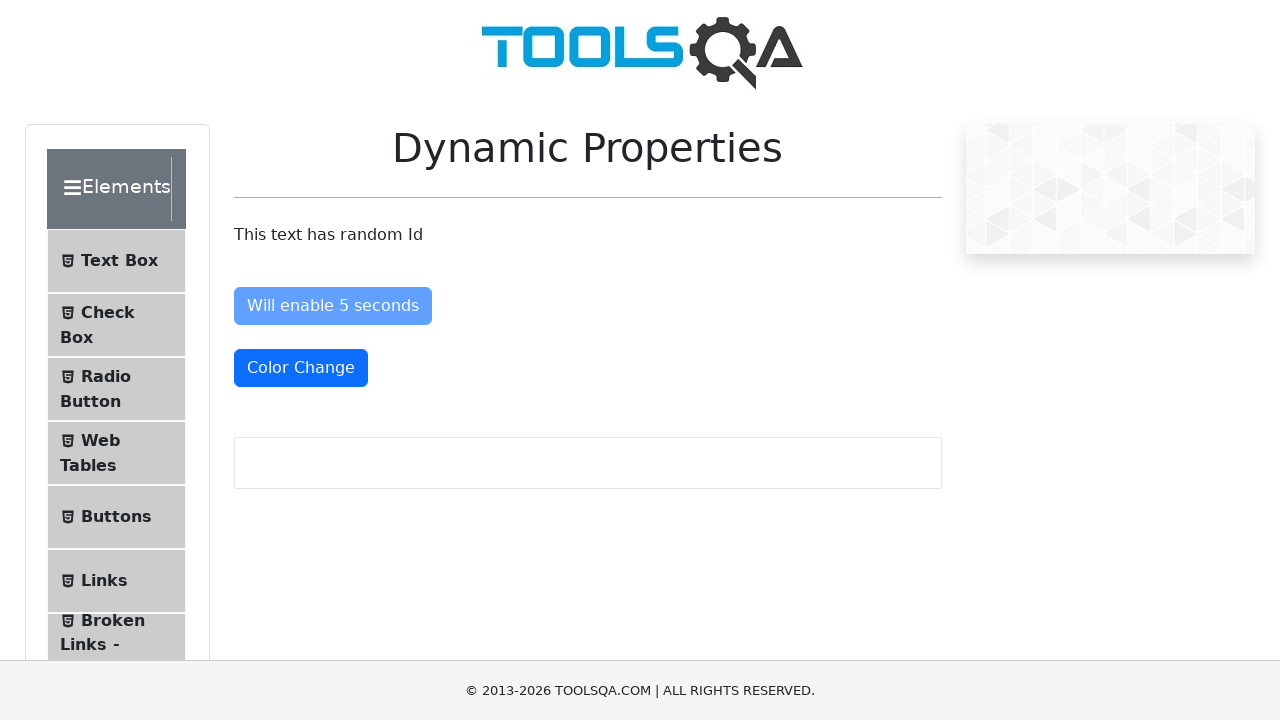

Waited for dynamically appearing button to become visible
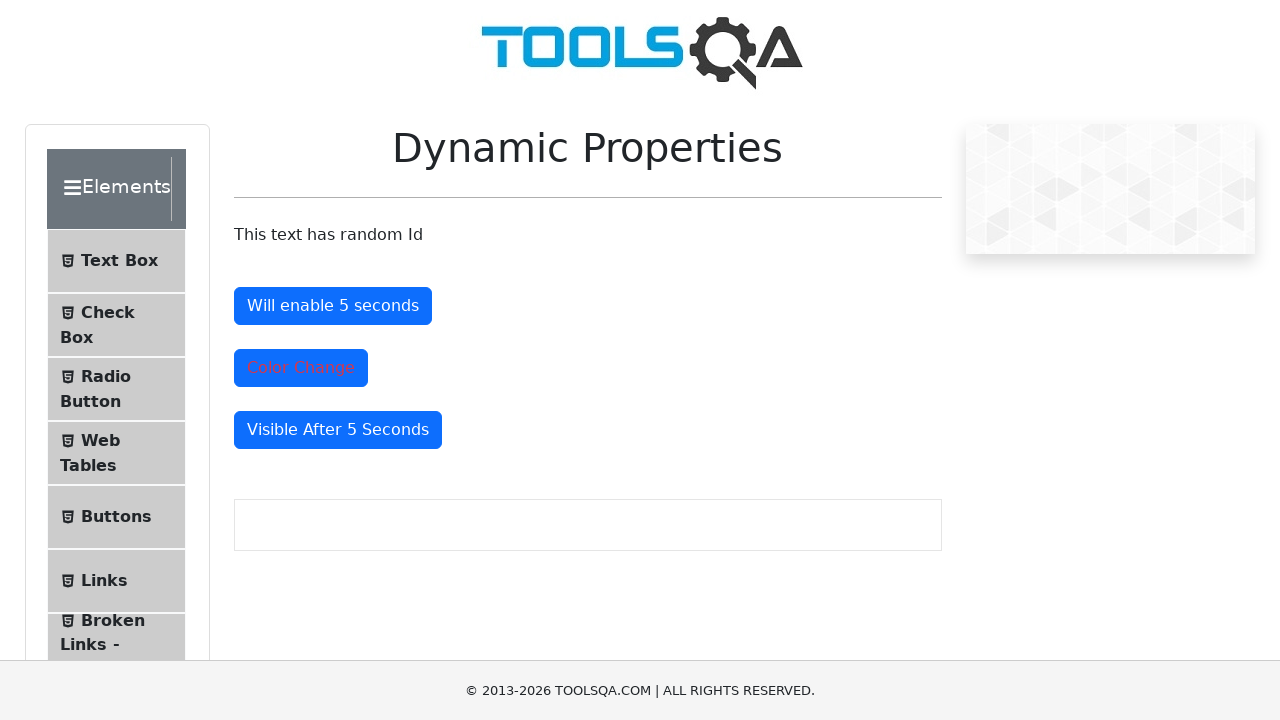

Clicked the dynamically appearing button at (338, 430) on button#visibleAfter
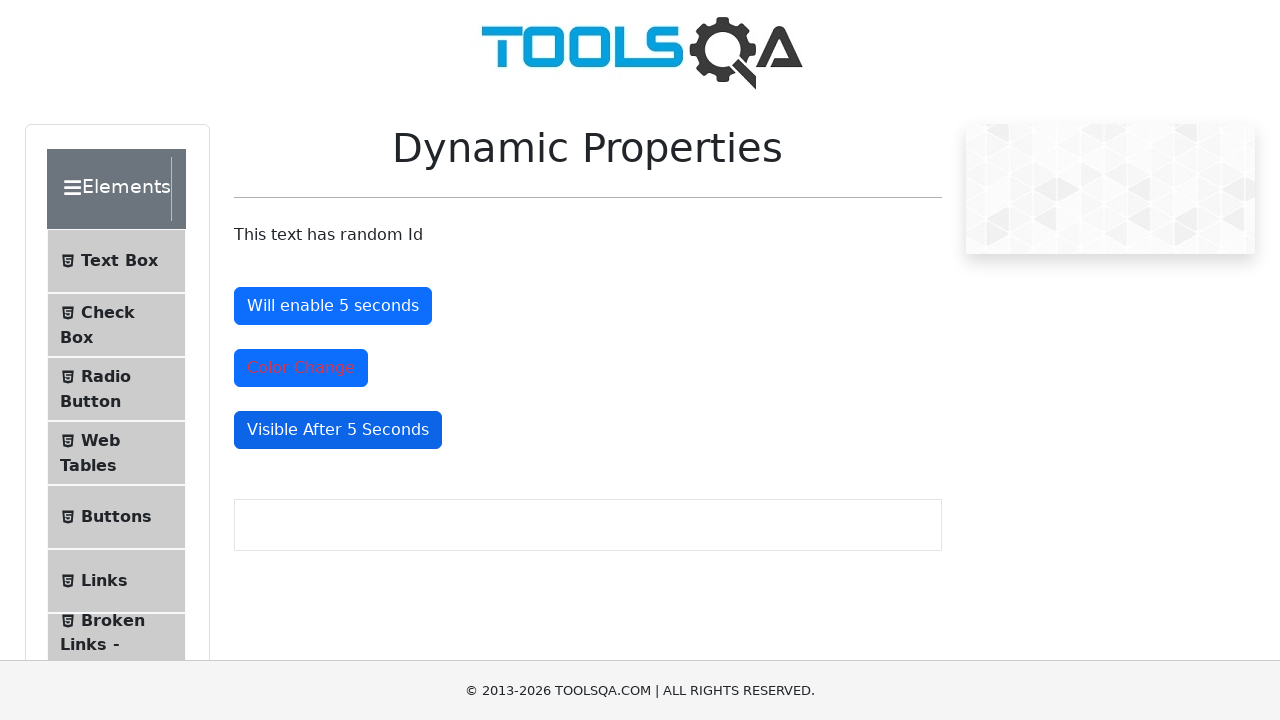

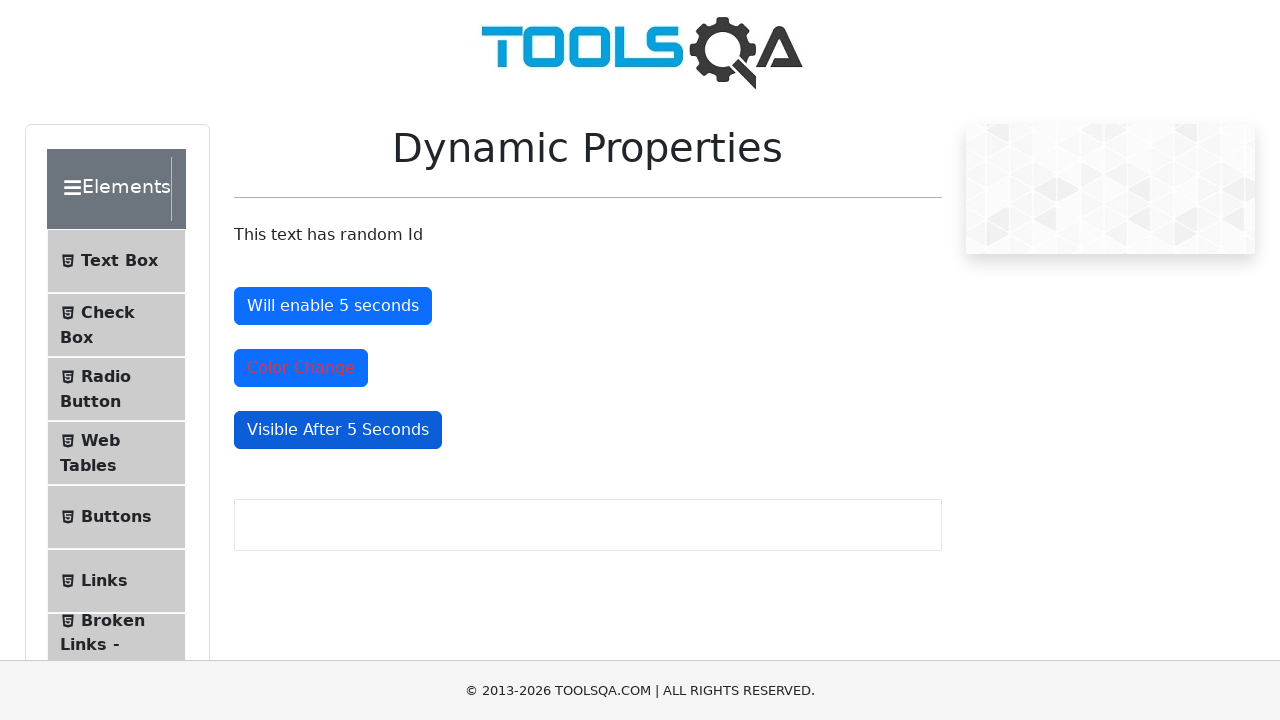